Tests static dropdown functionality by selecting options using different methods: by index, by visible text, and by value

Starting URL: https://rahulshettyacademy.com/dropdownsPractise/

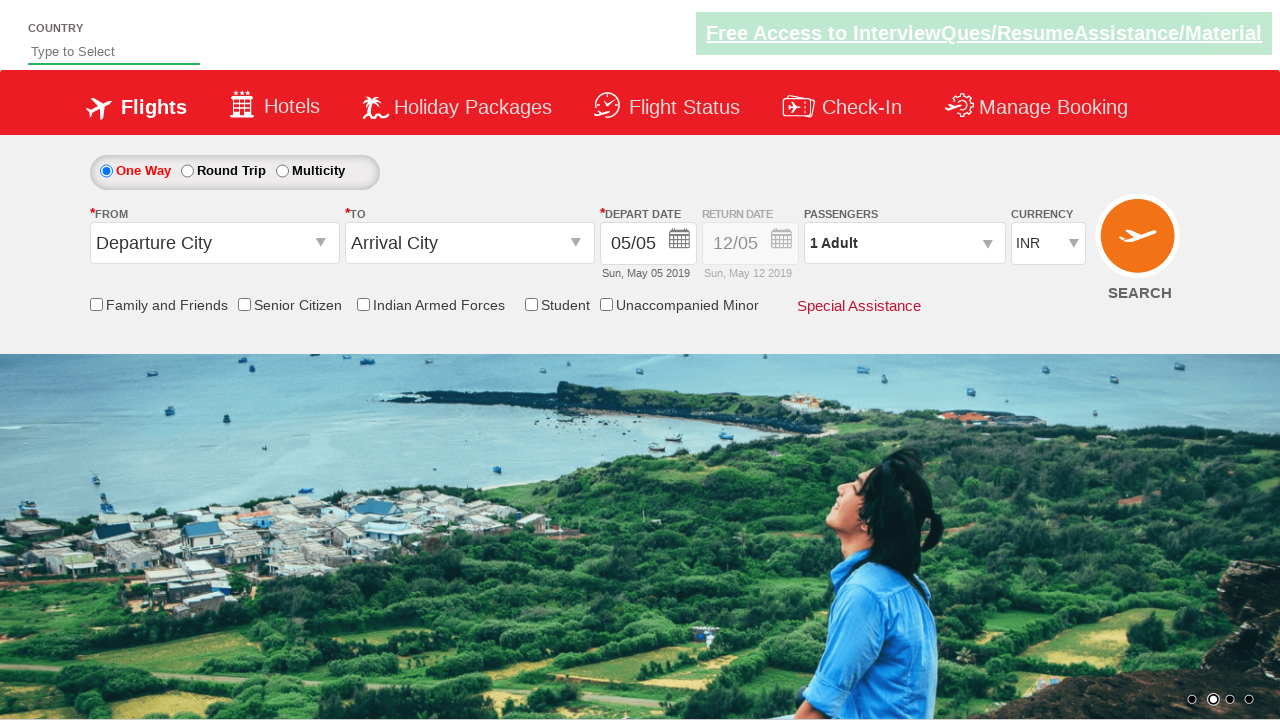

Navigated to dropdown practice page
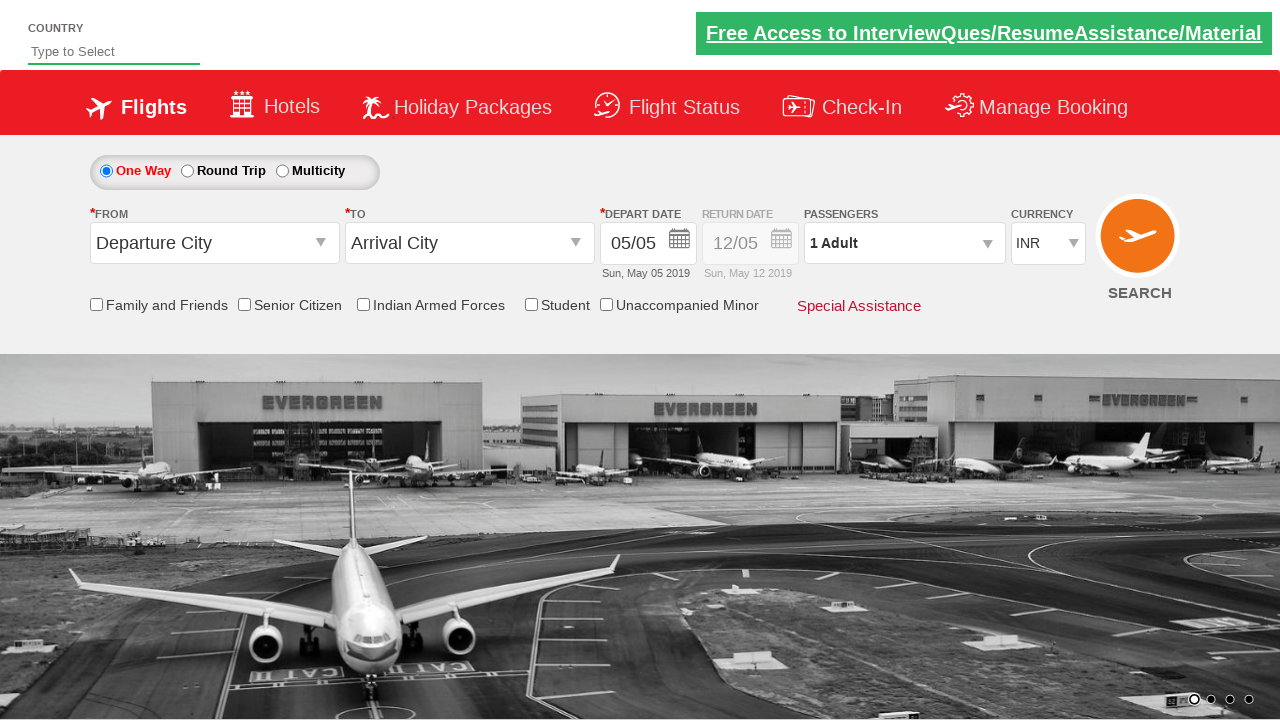

Selected dropdown option by index 3 (4th option) on #ctl00_mainContent_DropDownListCurrency
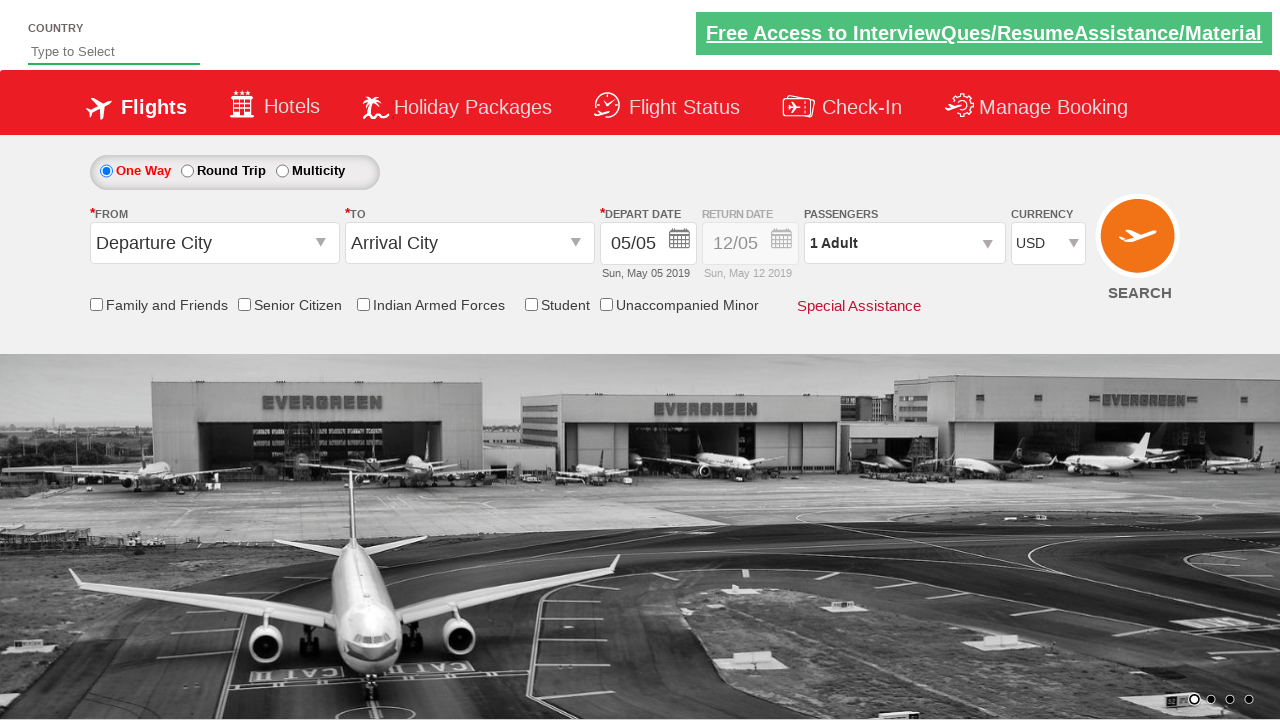

Selected dropdown option by visible text 'AED' on #ctl00_mainContent_DropDownListCurrency
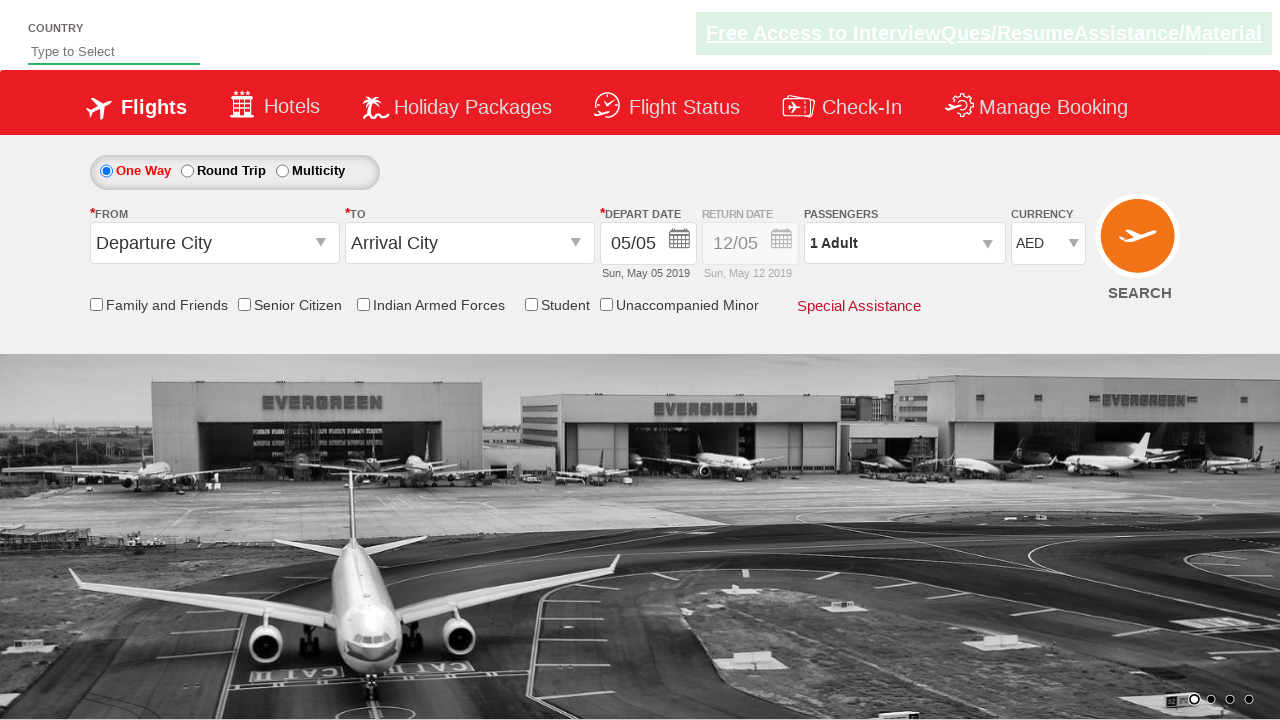

Selected dropdown option by value 'INR' on #ctl00_mainContent_DropDownListCurrency
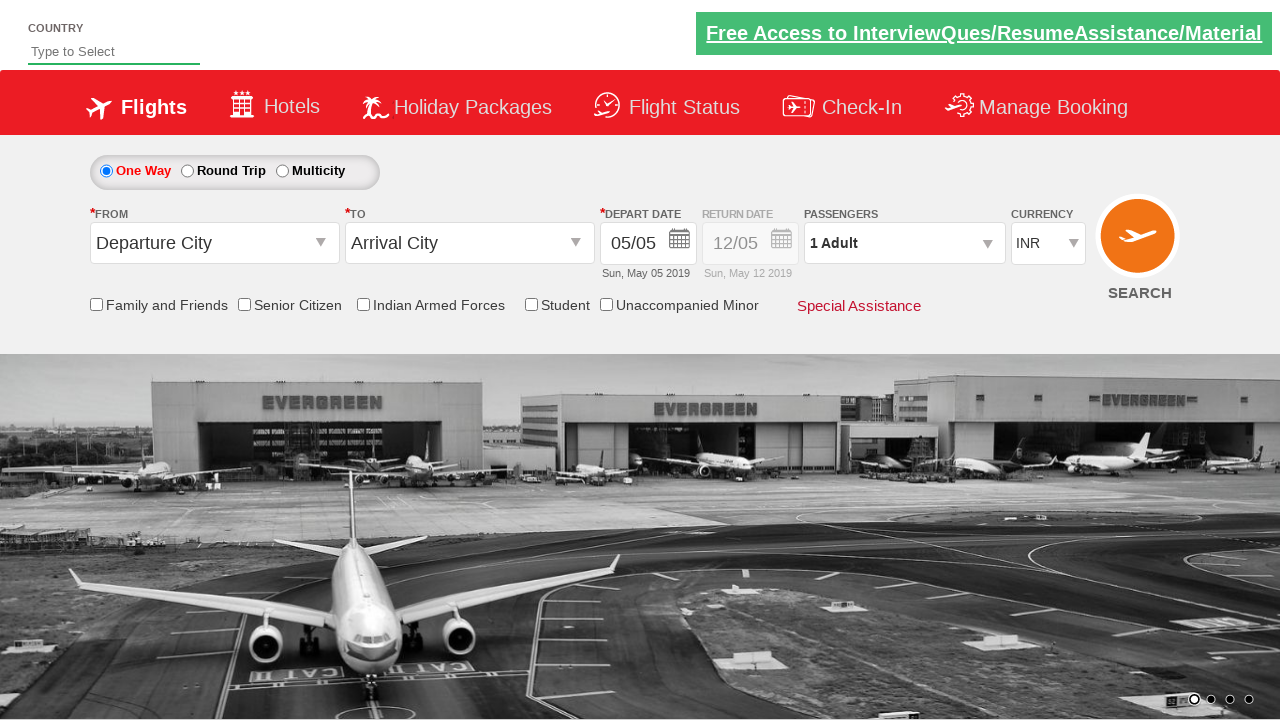

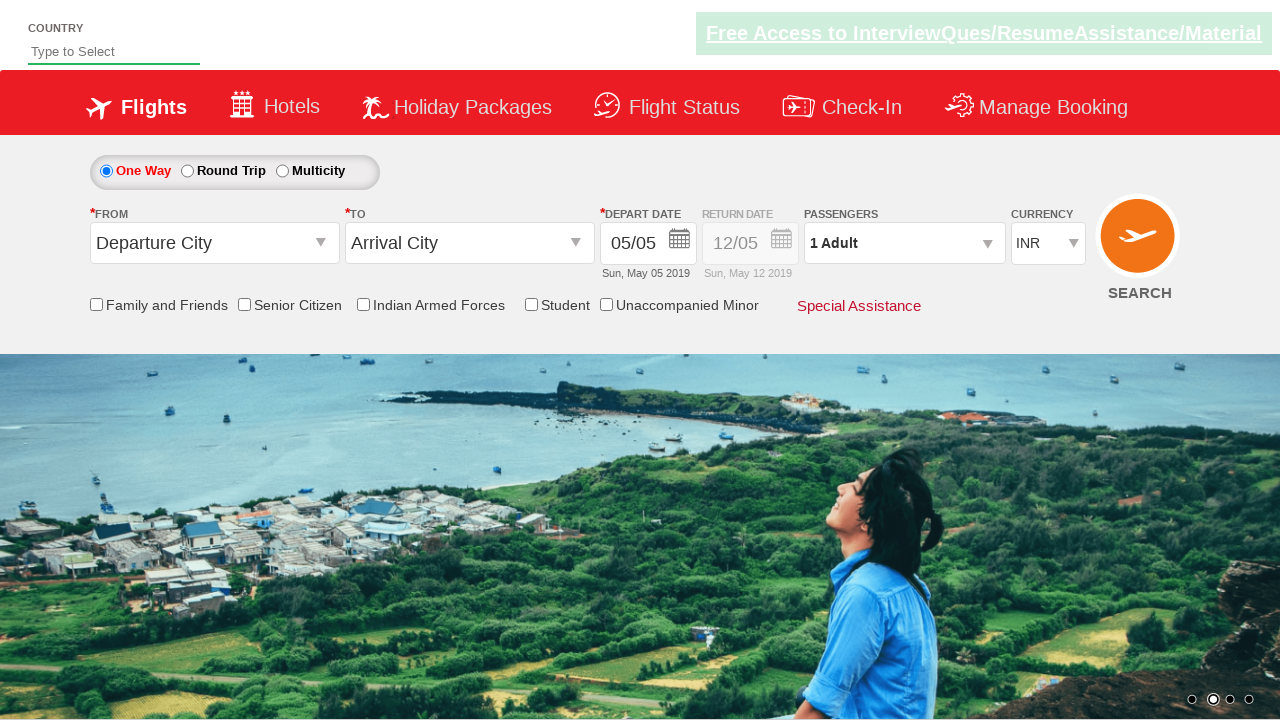